Tests adding specific products (Carrot and Tomato) to cart on an e-commerce practice site by iterating through product listings and clicking Add to Cart buttons for matching items

Starting URL: https://rahulshettyacademy.com/seleniumPractise/#/

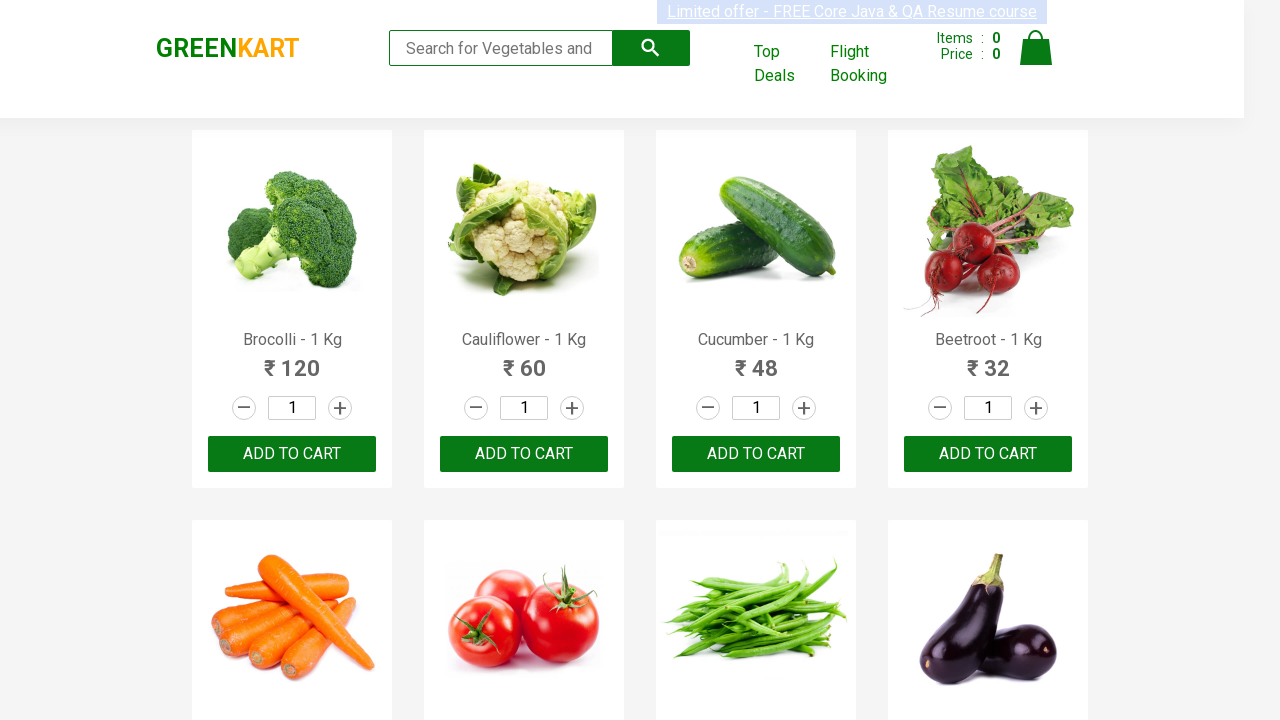

Waited for product listings to load
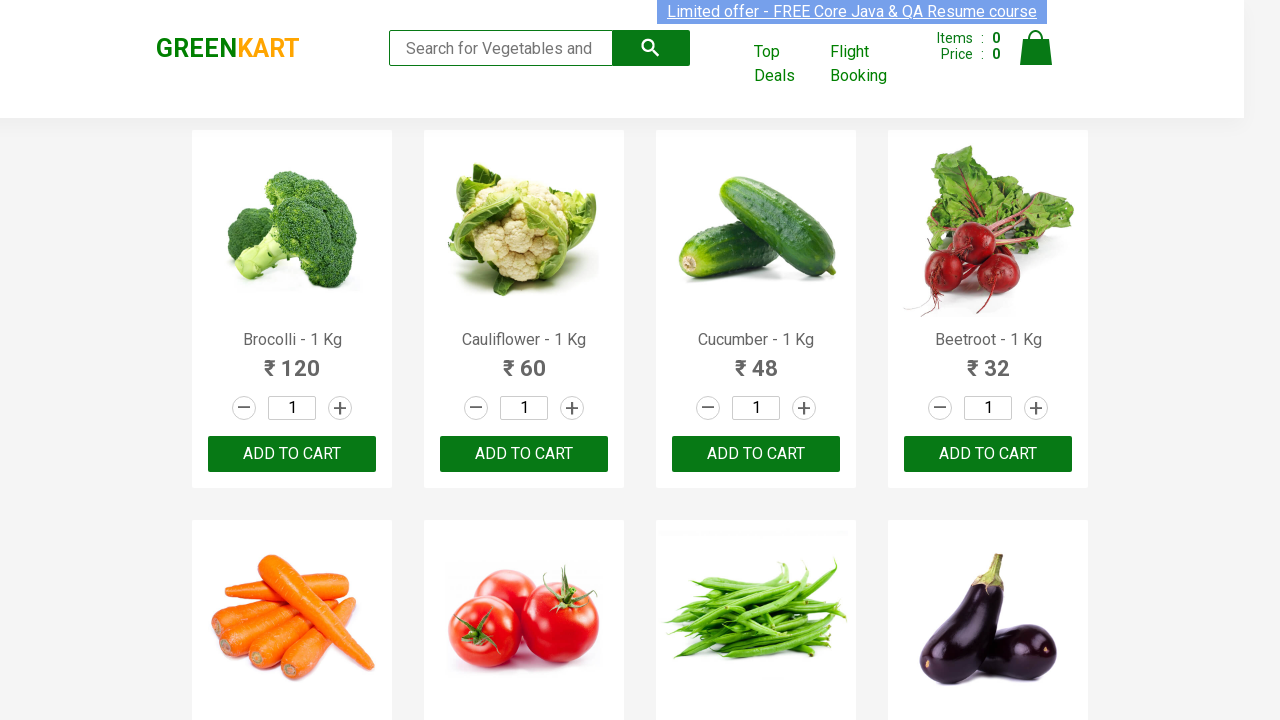

Retrieved all product name elements from the page
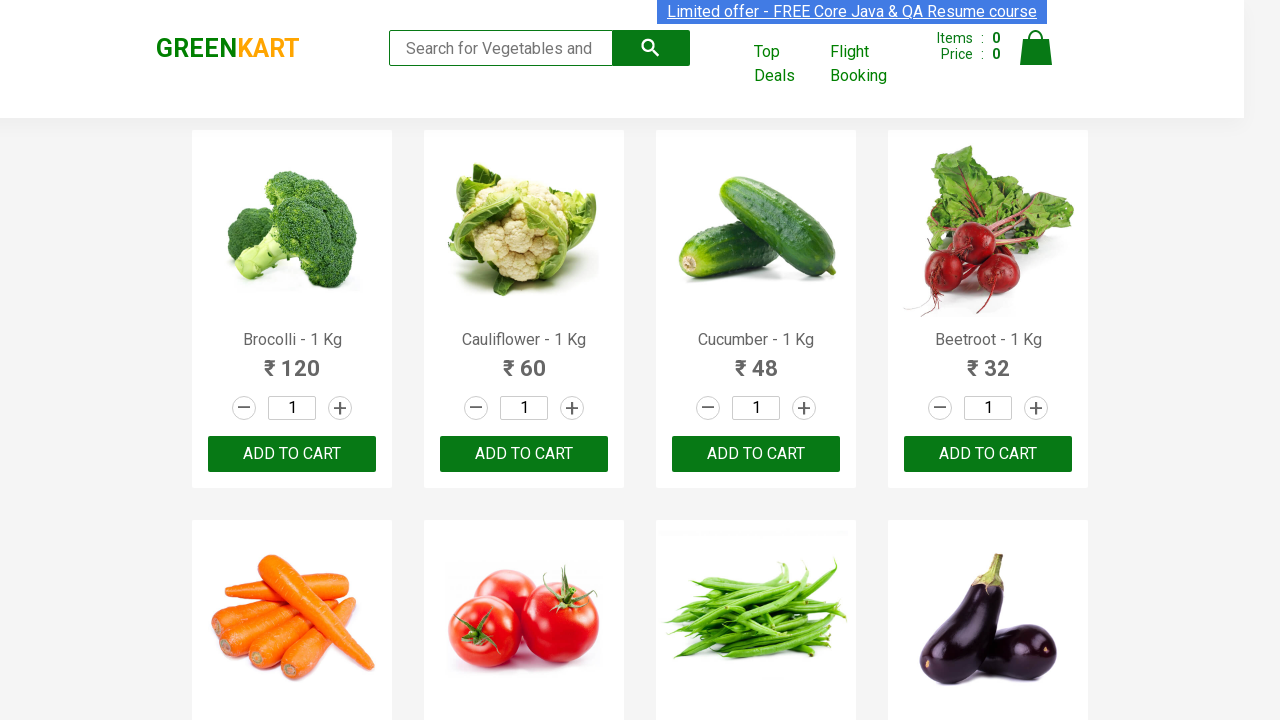

Retrieved product text: 'Brocolli - 1 Kg'
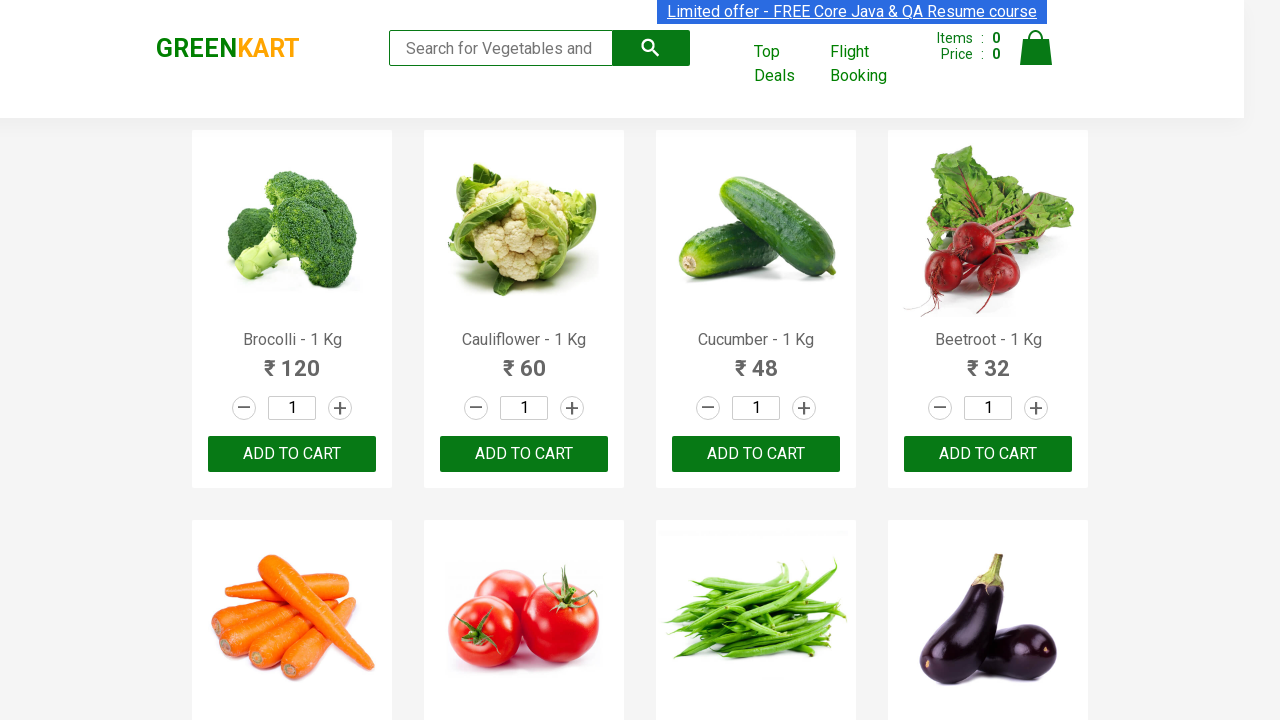

Parsed product name: 'Brocolli'
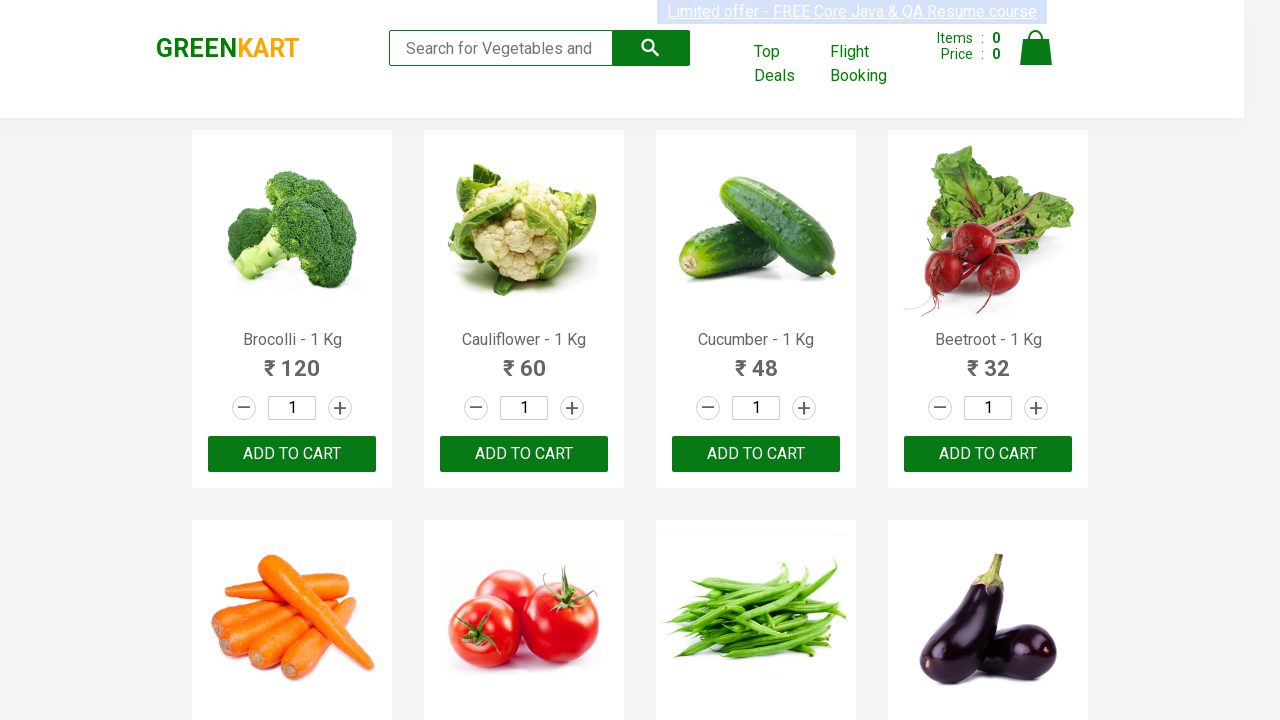

Retrieved product text: 'Cauliflower - 1 Kg'
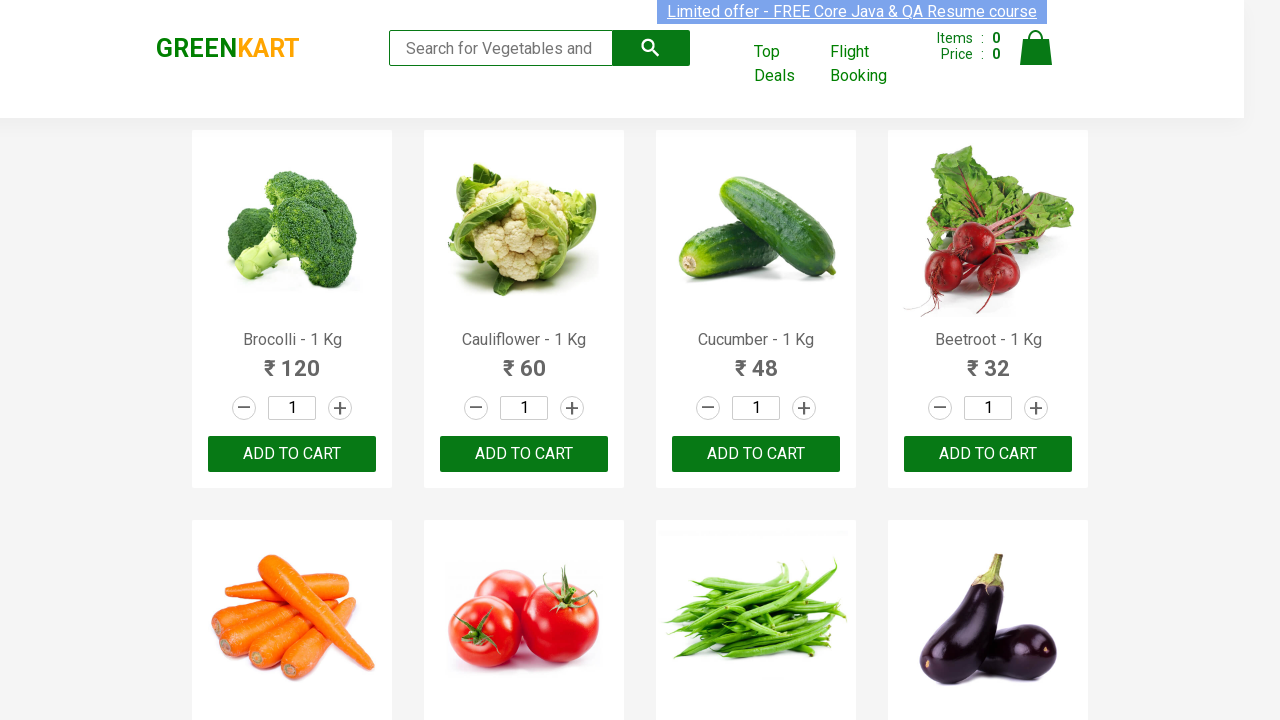

Parsed product name: 'Cauliflower'
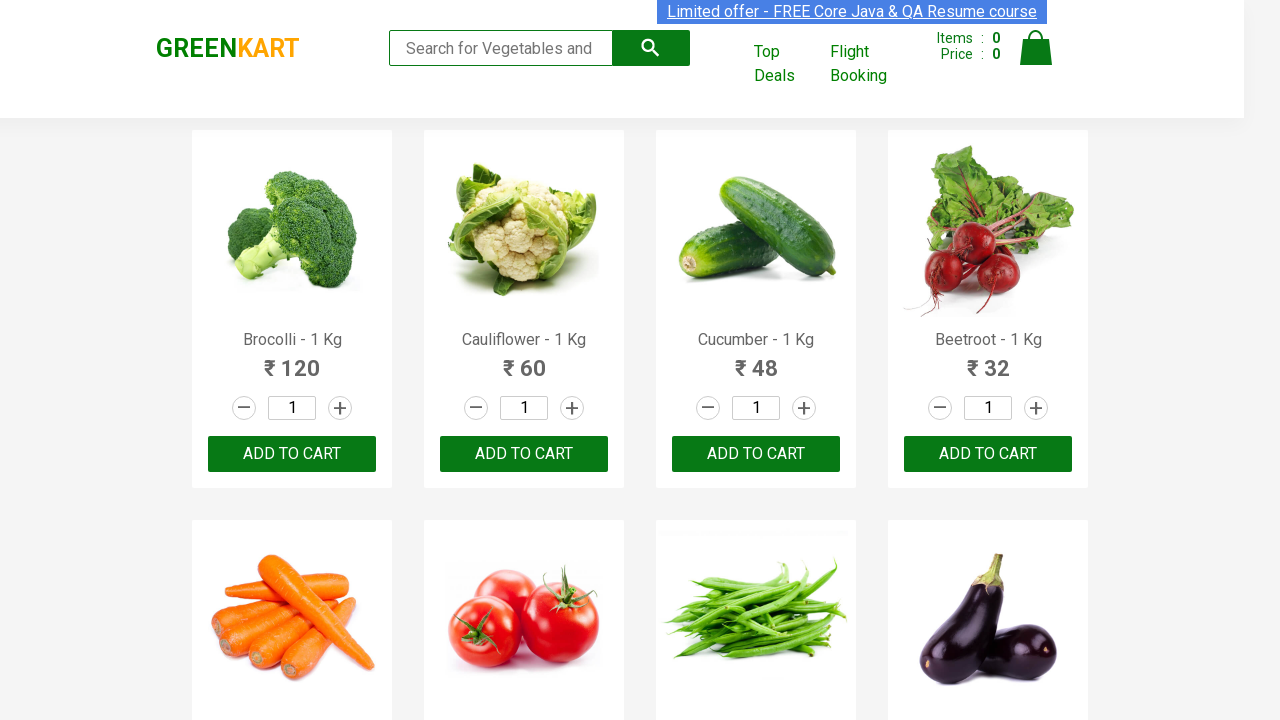

Retrieved product text: 'Cucumber - 1 Kg'
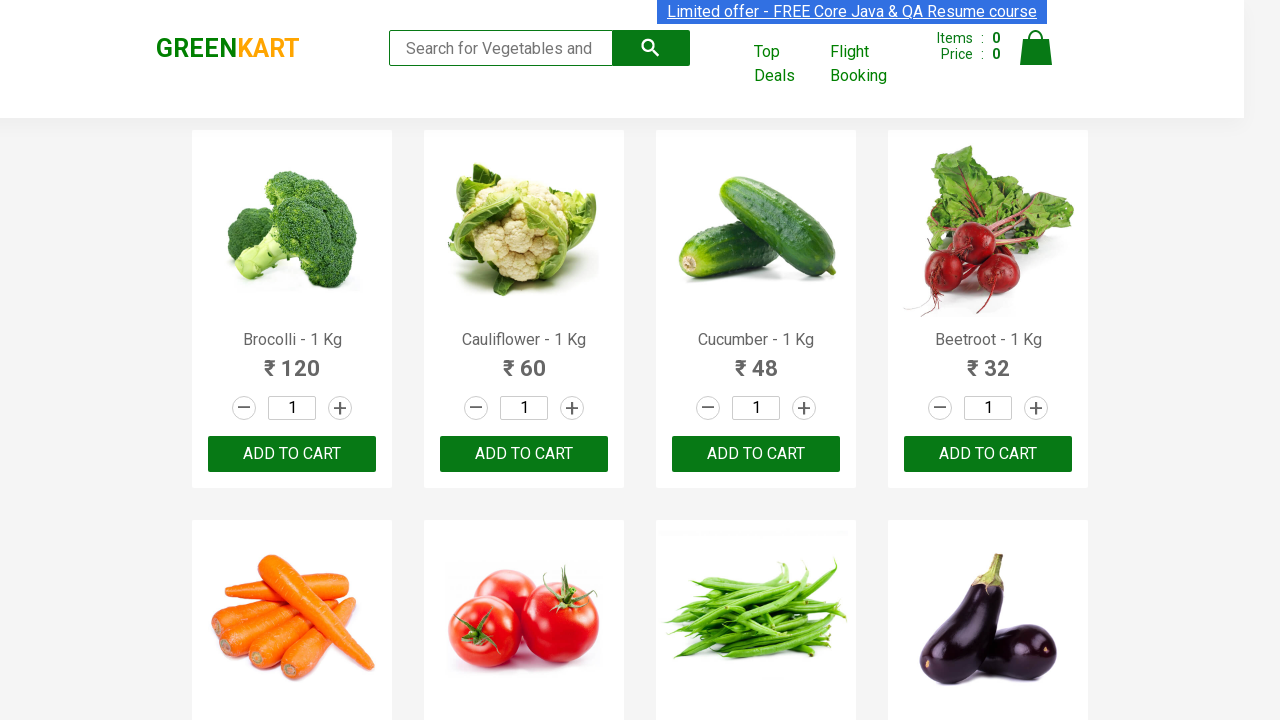

Parsed product name: 'Cucumber'
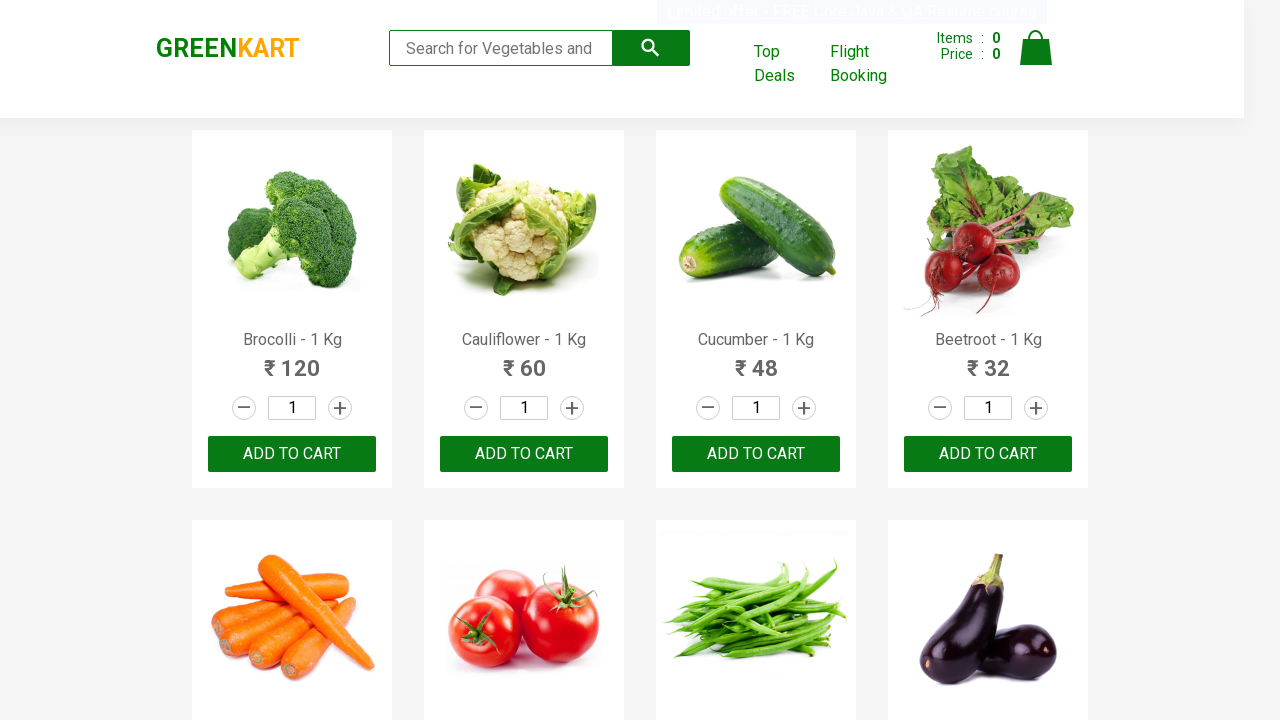

Retrieved product text: 'Beetroot - 1 Kg'
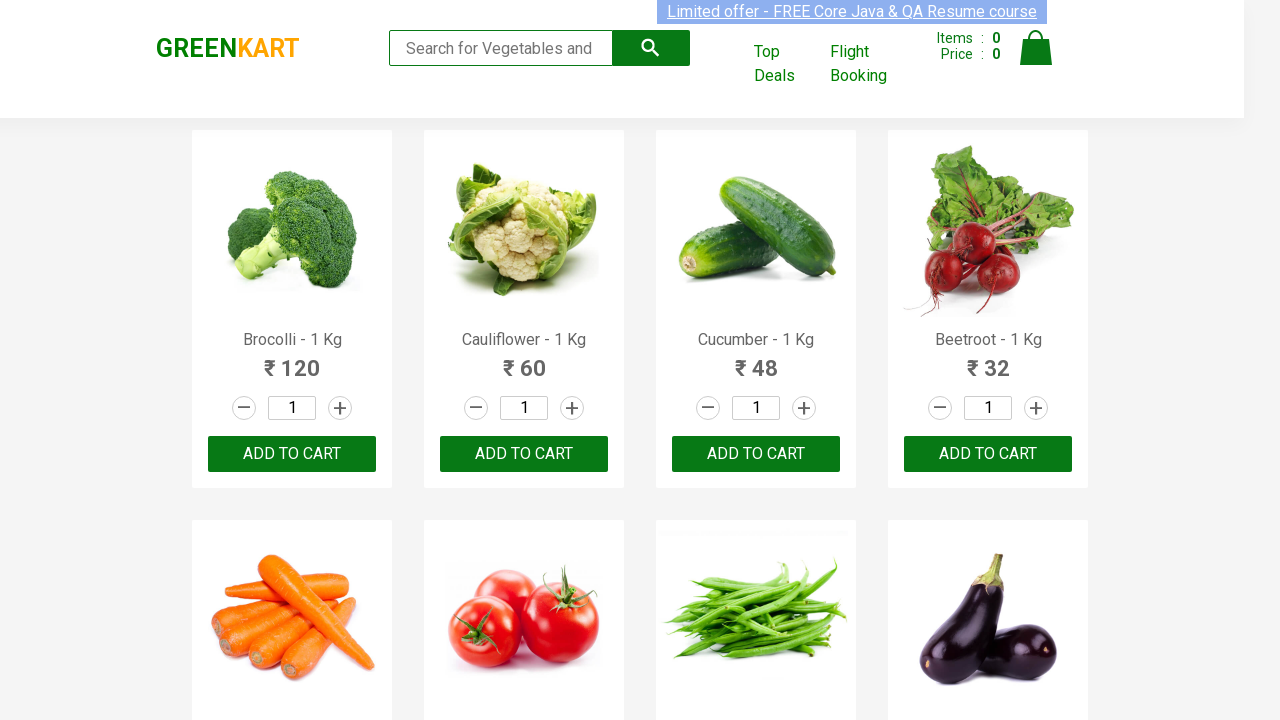

Parsed product name: 'Beetroot'
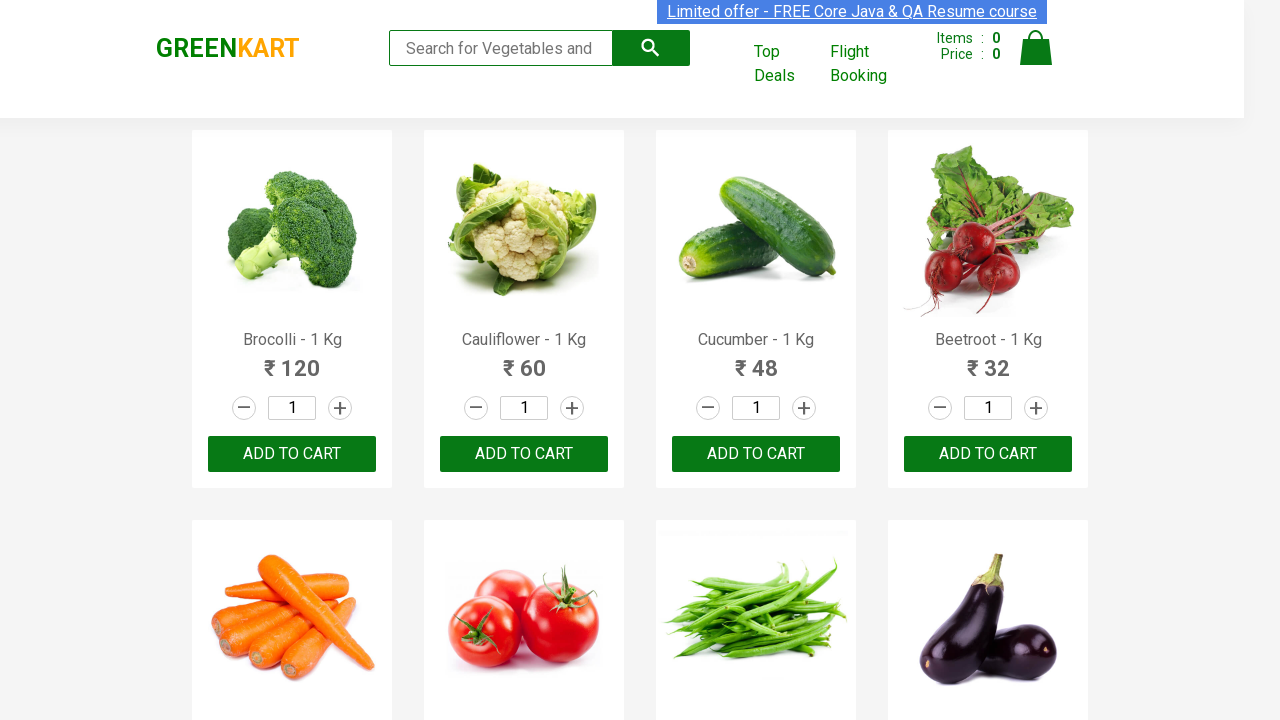

Retrieved product text: 'Carrot - 1 Kg'
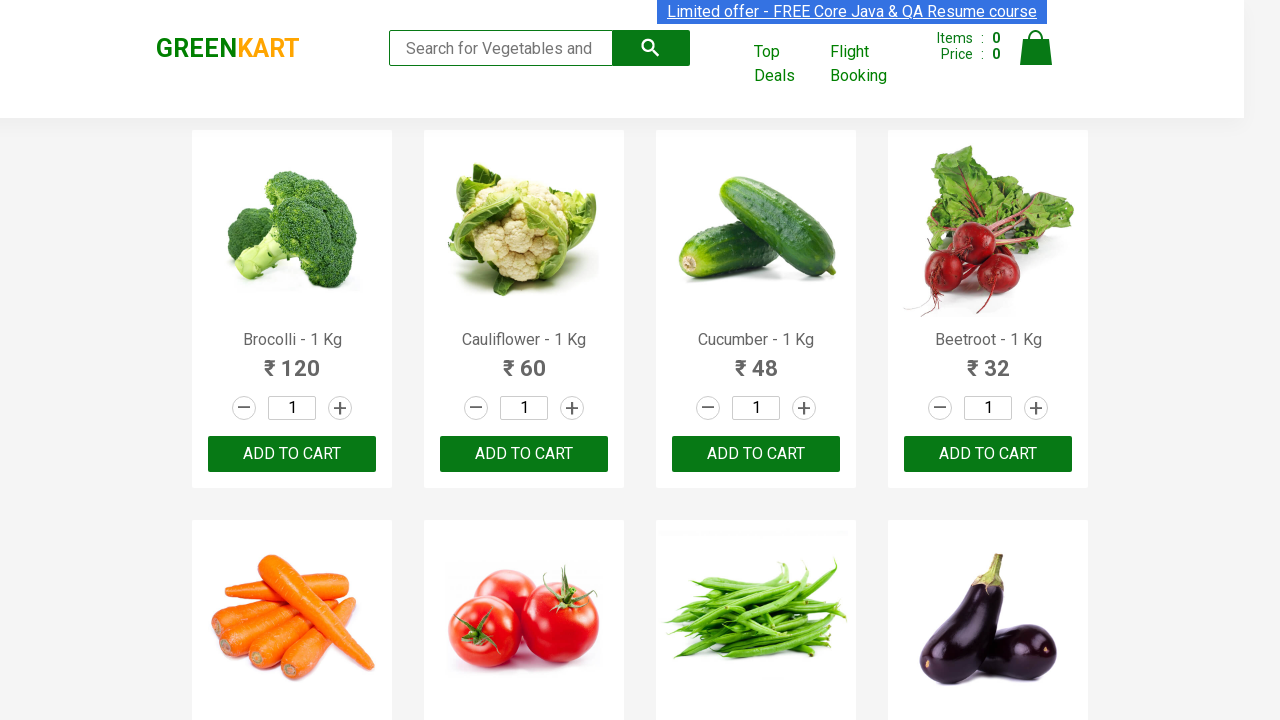

Parsed product name: 'Carrot'
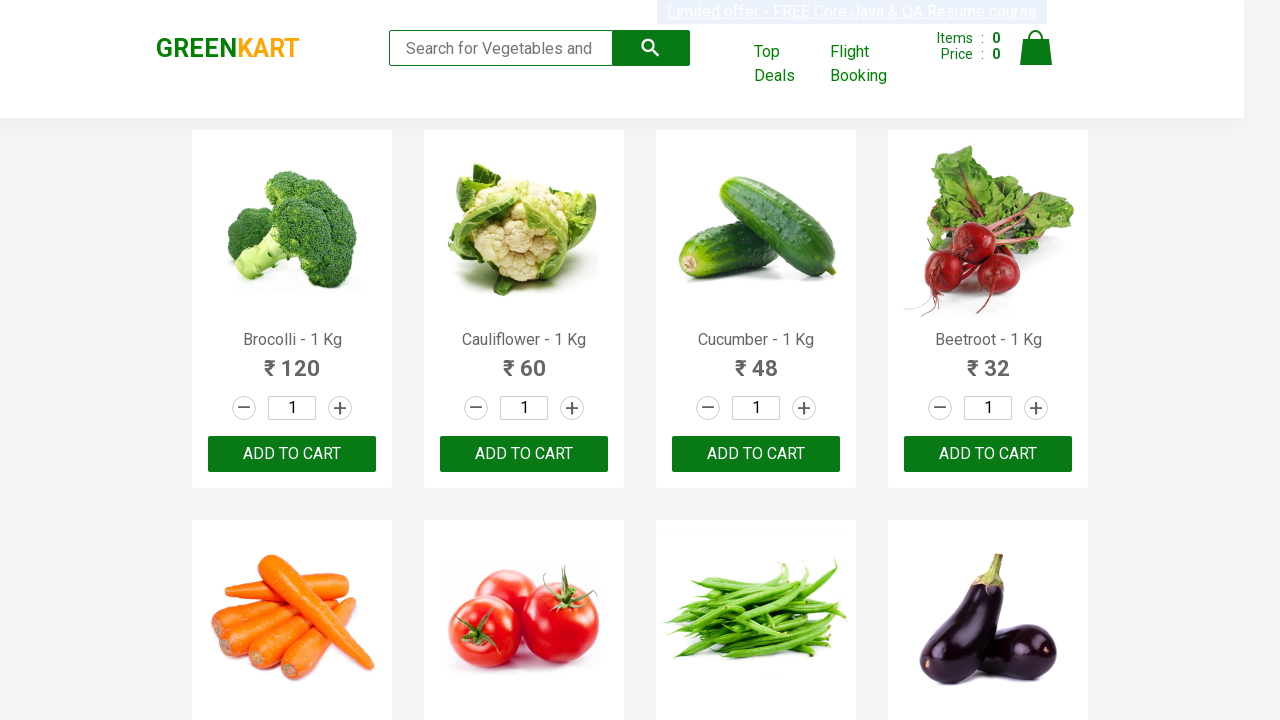

Product 'Carrot' matches required item #1
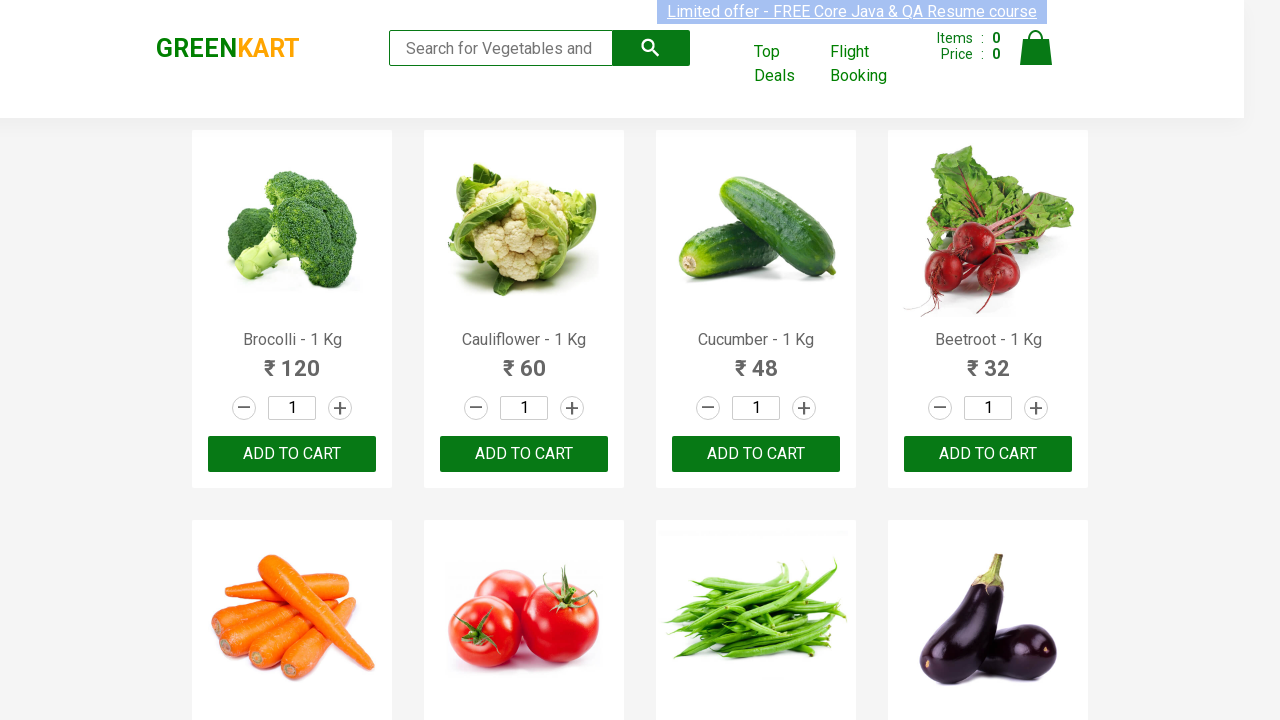

Clicked 'Add to Cart' button for 'Carrot' at (292, 360) on div.product-action button >> nth=4
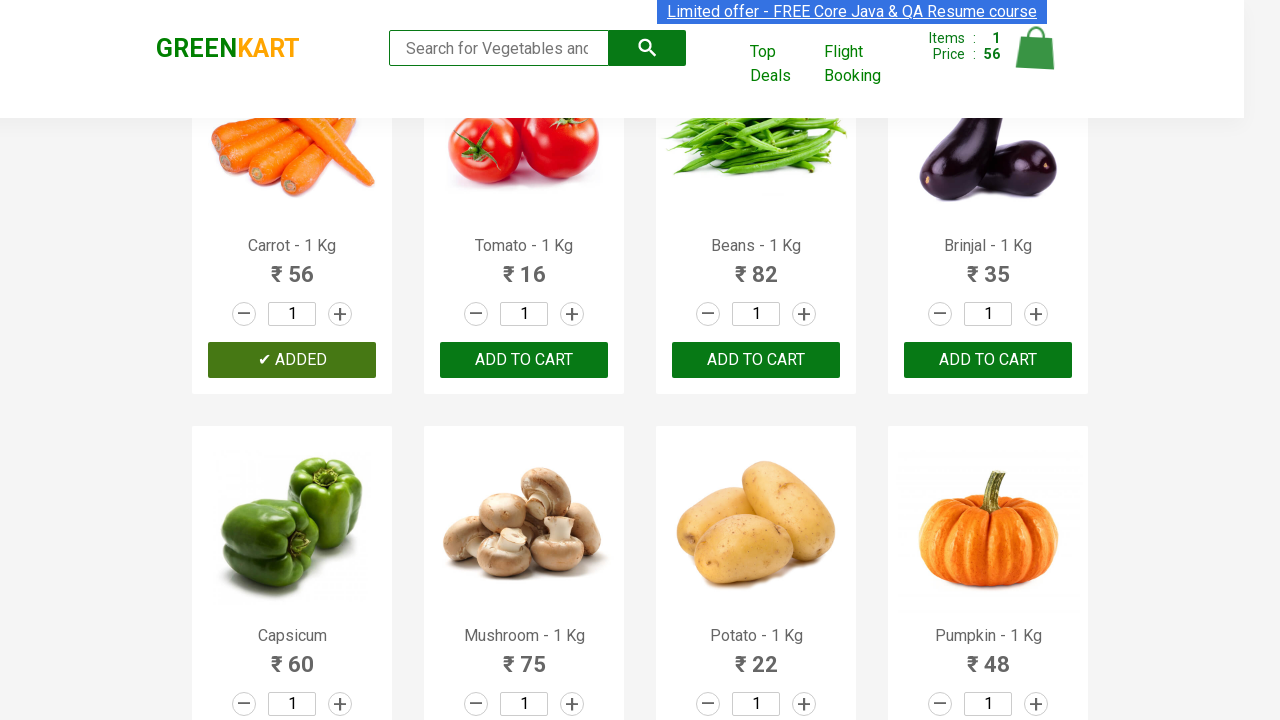

Retrieved product text: 'Tomato - 1 Kg'
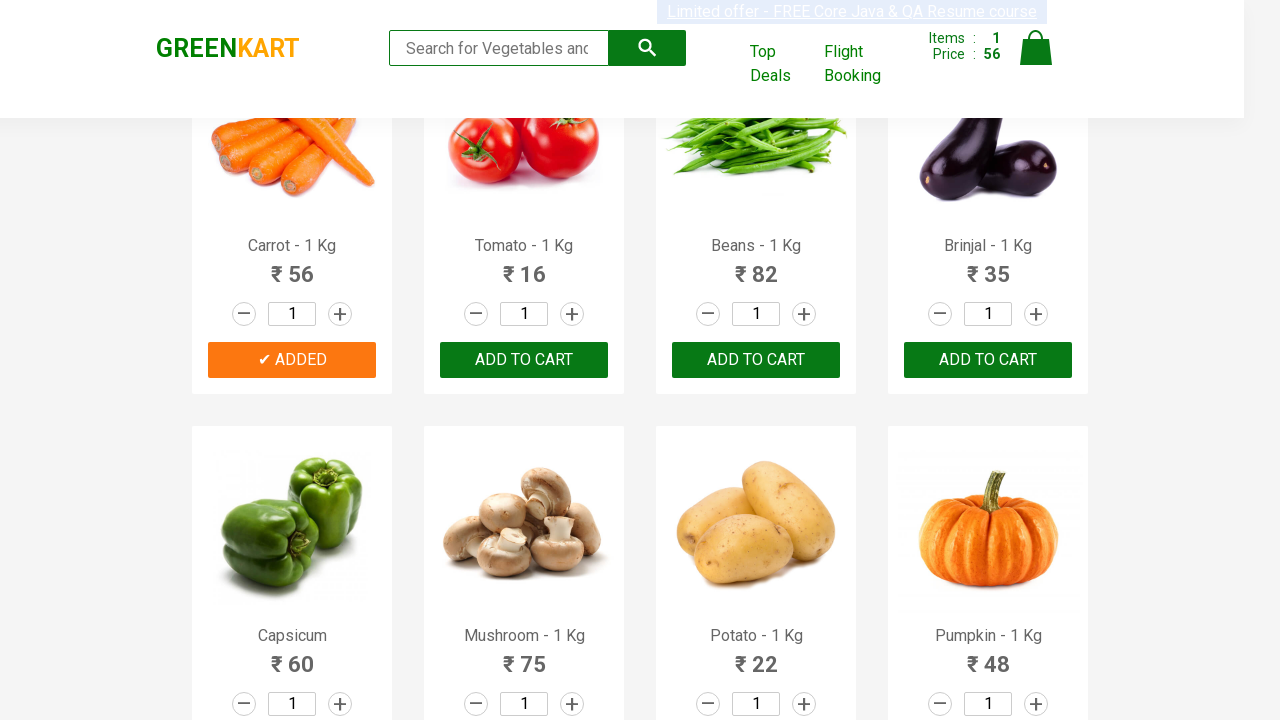

Parsed product name: 'Tomato'
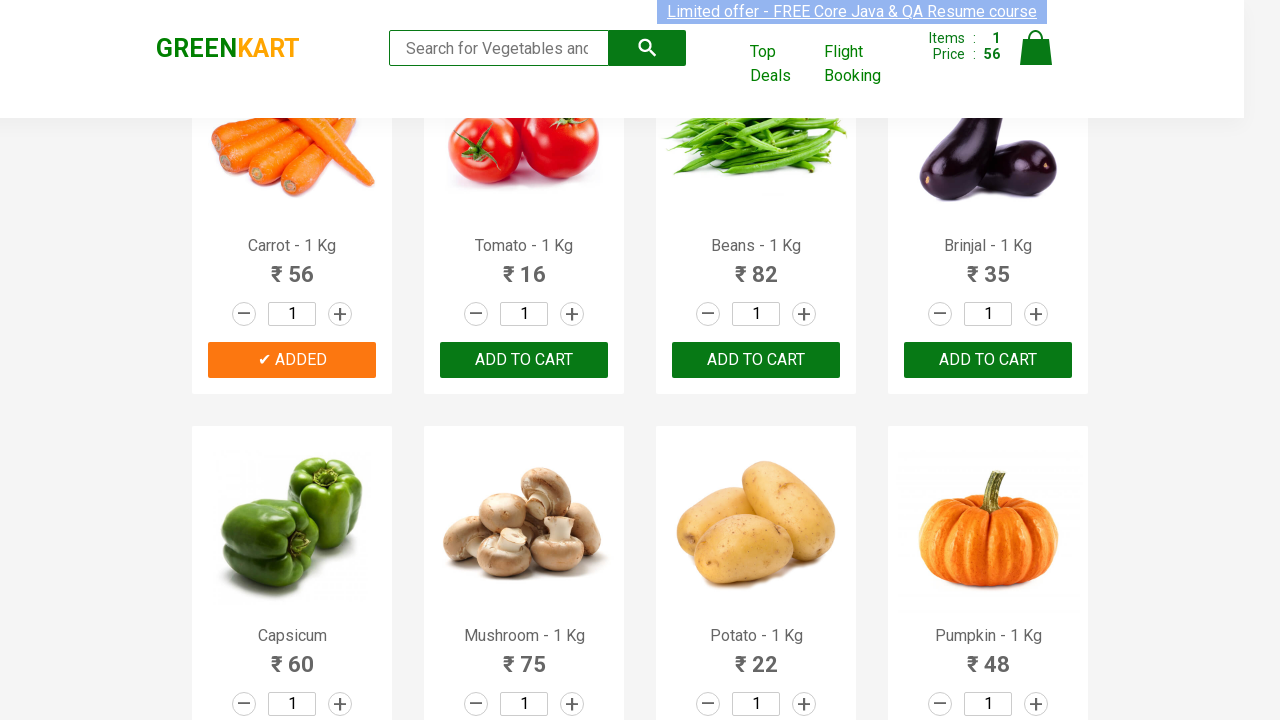

Product 'Tomato' matches required item #2
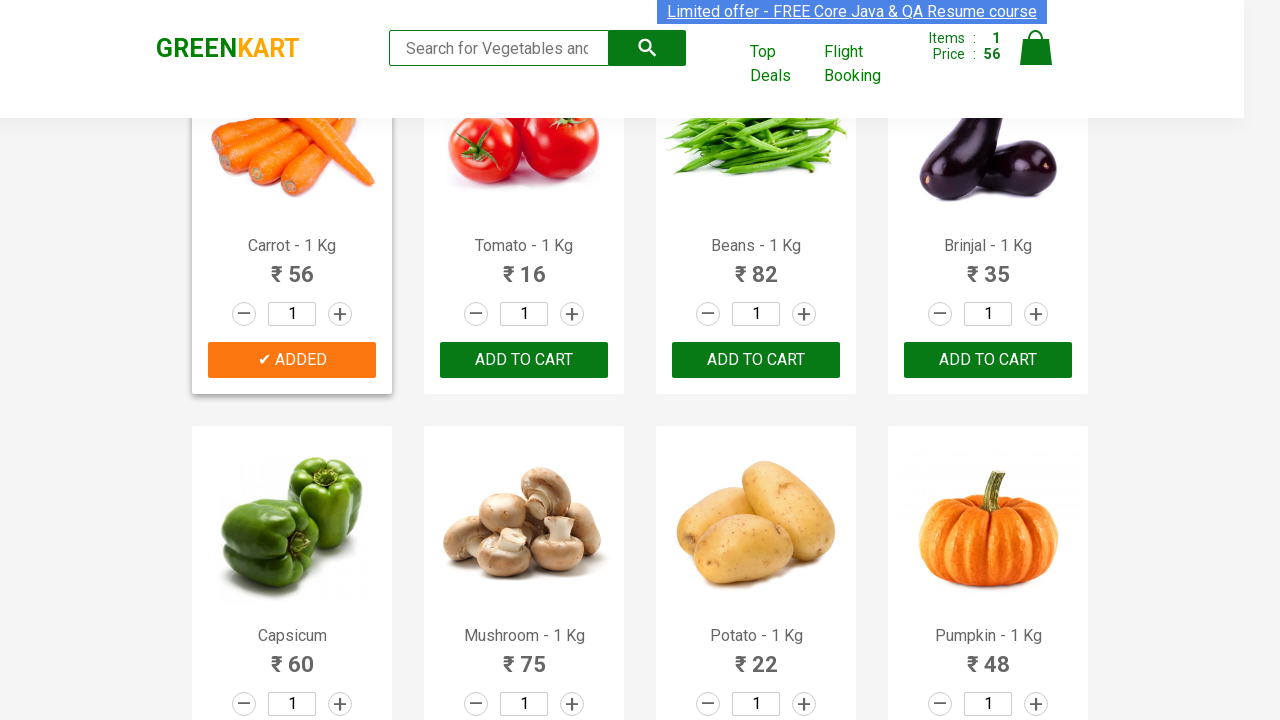

Clicked 'Add to Cart' button for 'Tomato' at (524, 360) on div.product-action button >> nth=5
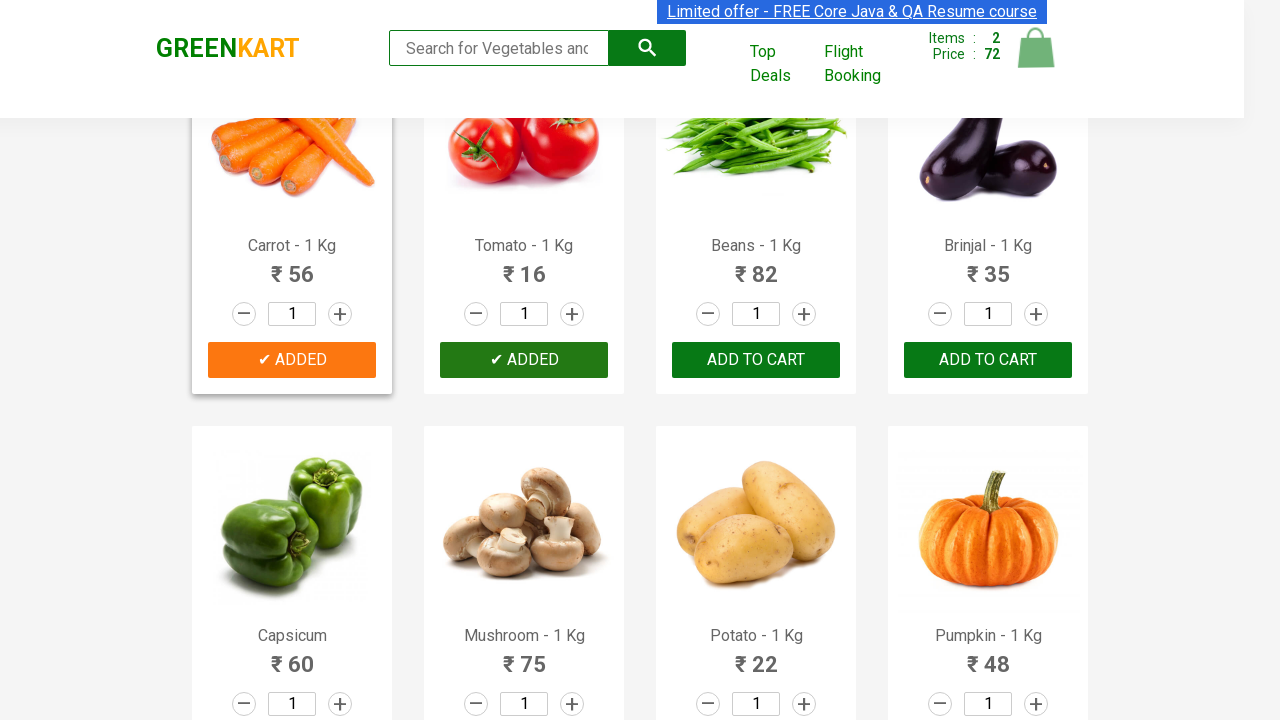

All 2 required items have been added to cart
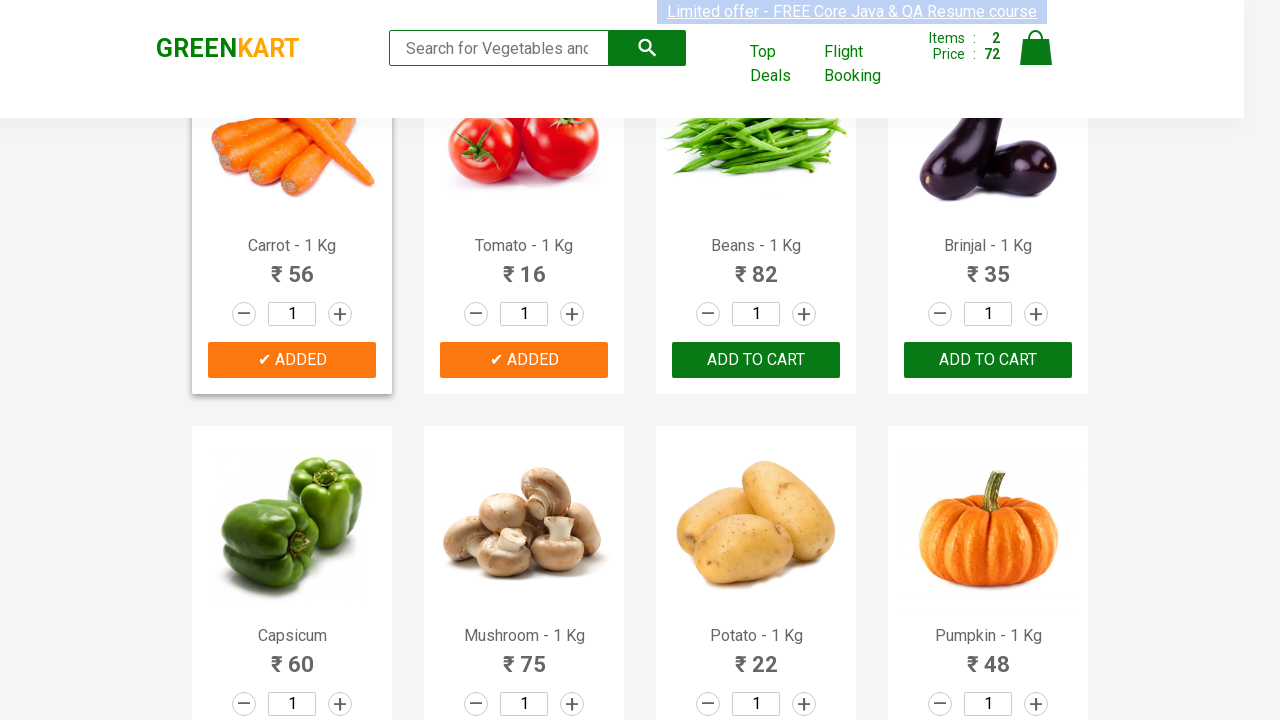

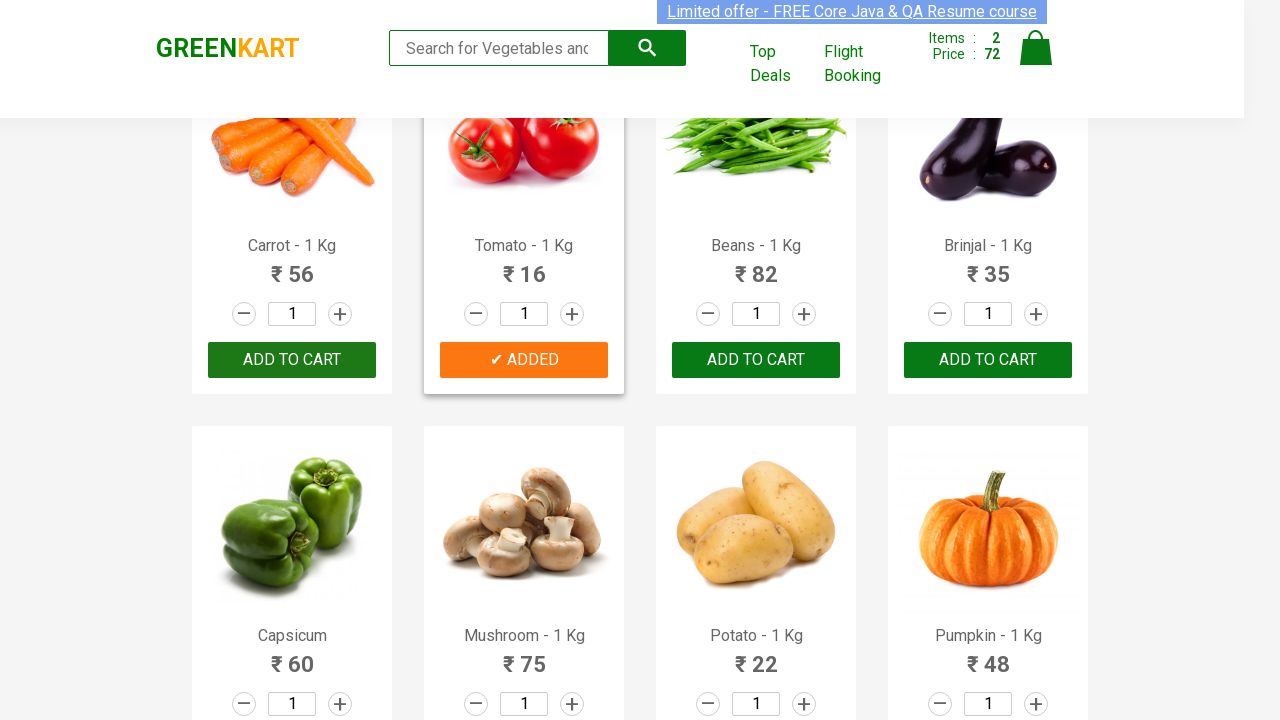